Tests window handling by clicking a link that opens a new tab, switching to that tab, and verifying the new window's title is "New Window"

Starting URL: https://the-internet.herokuapp.com/windows

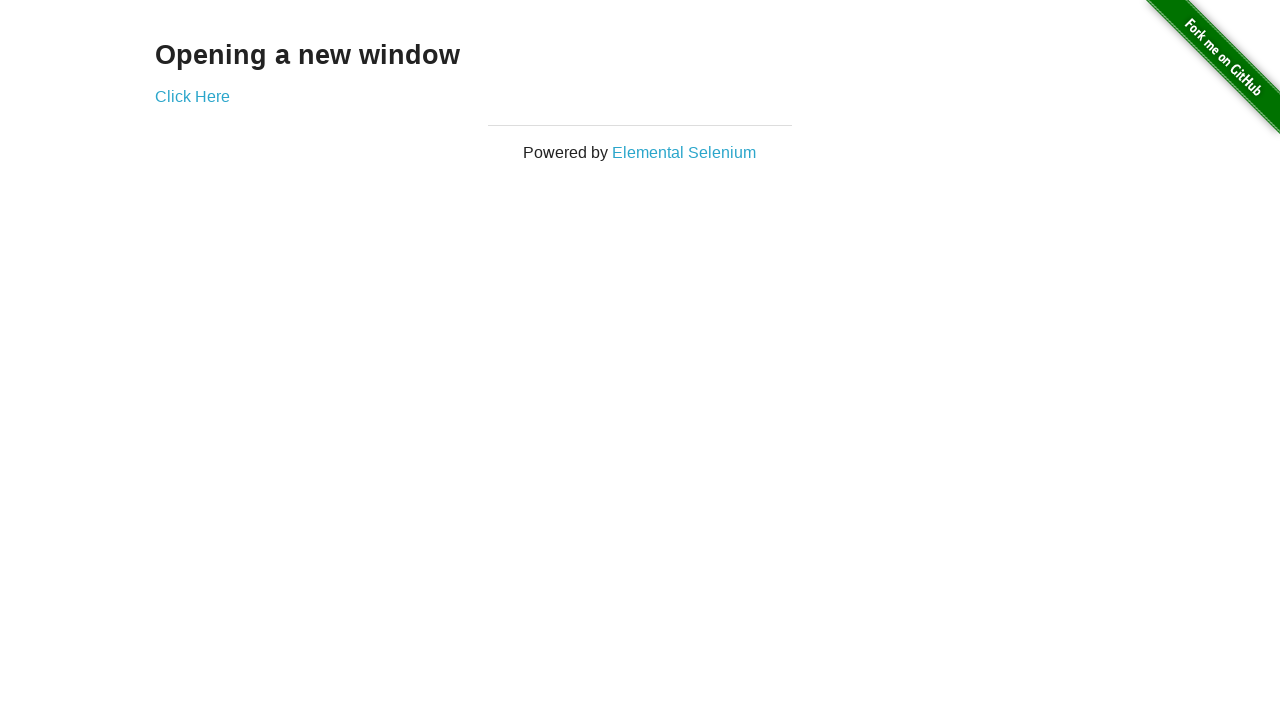

Navigated to the windows test page
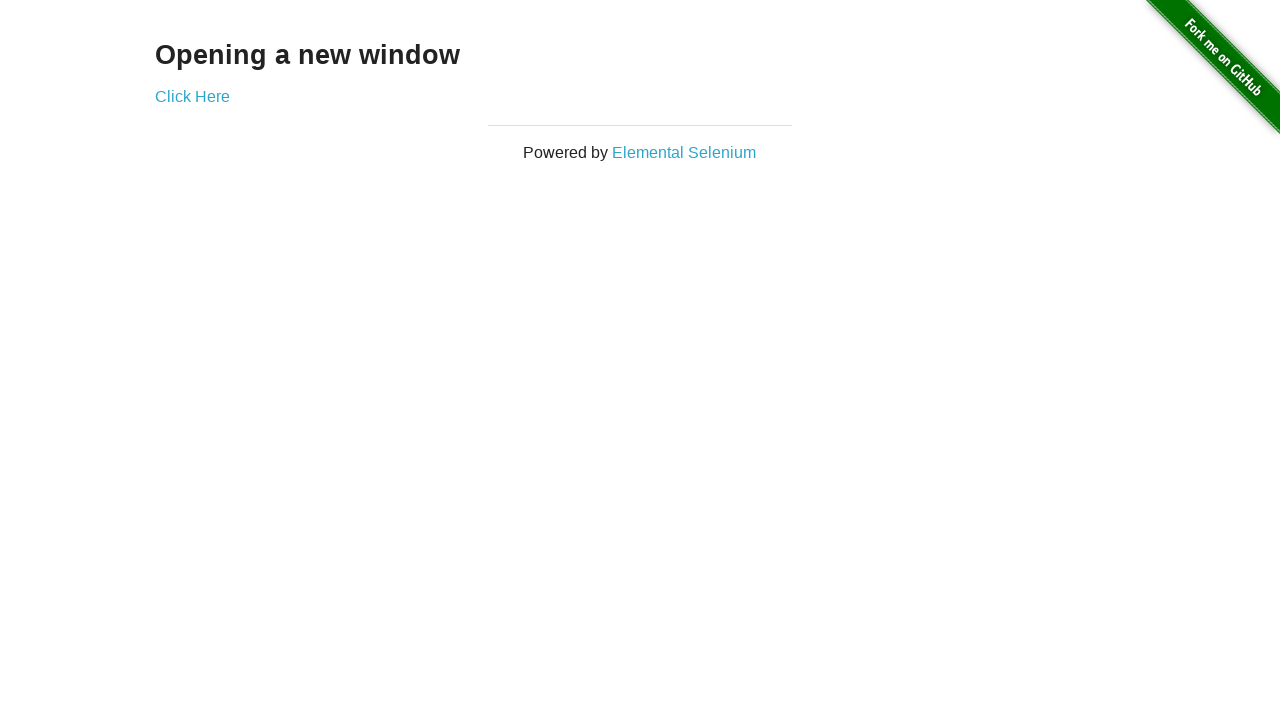

Clicked 'Click Here' link and new tab opened at (192, 96) on xpath=//*[text()='Click Here']
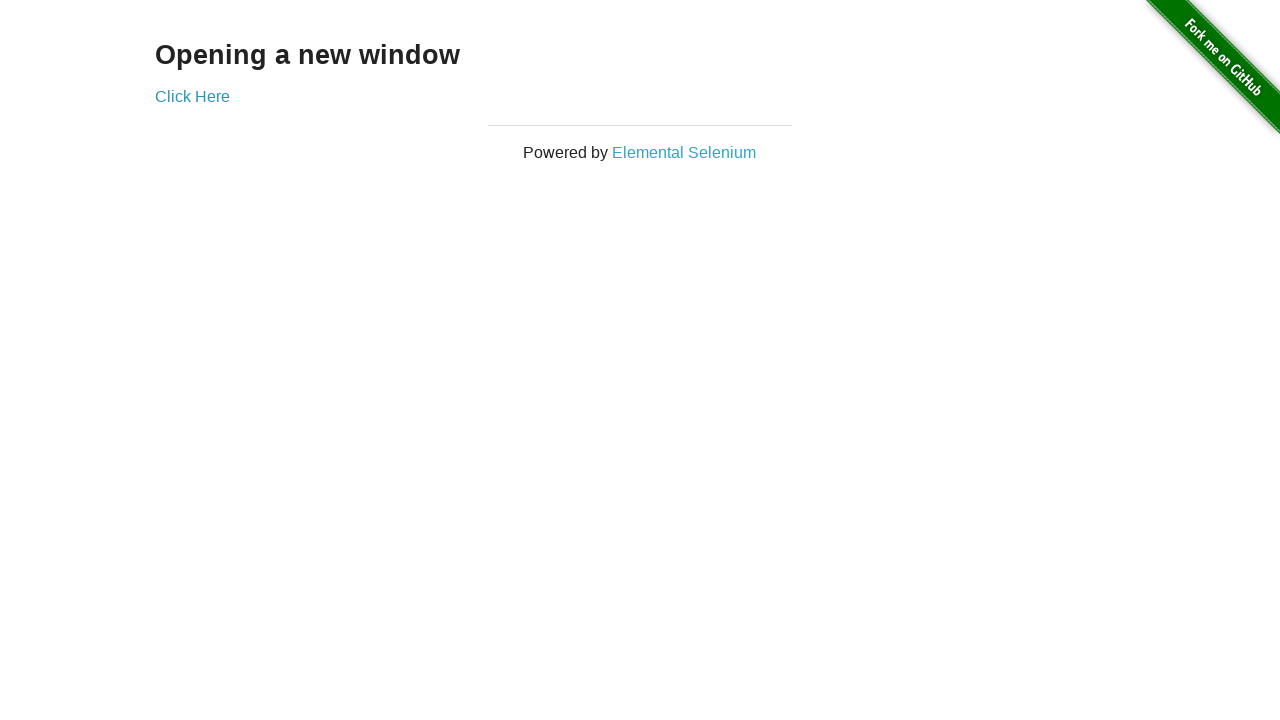

New tab page finished loading
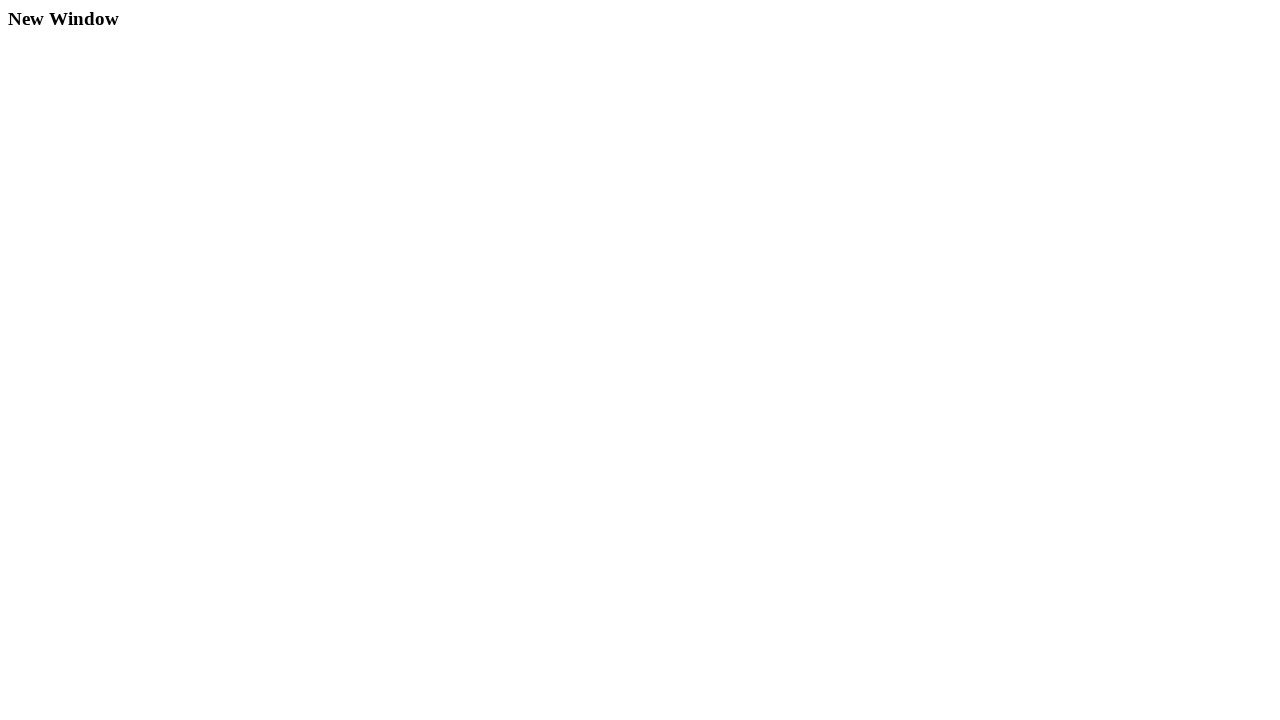

Verified new window title is 'New Window'
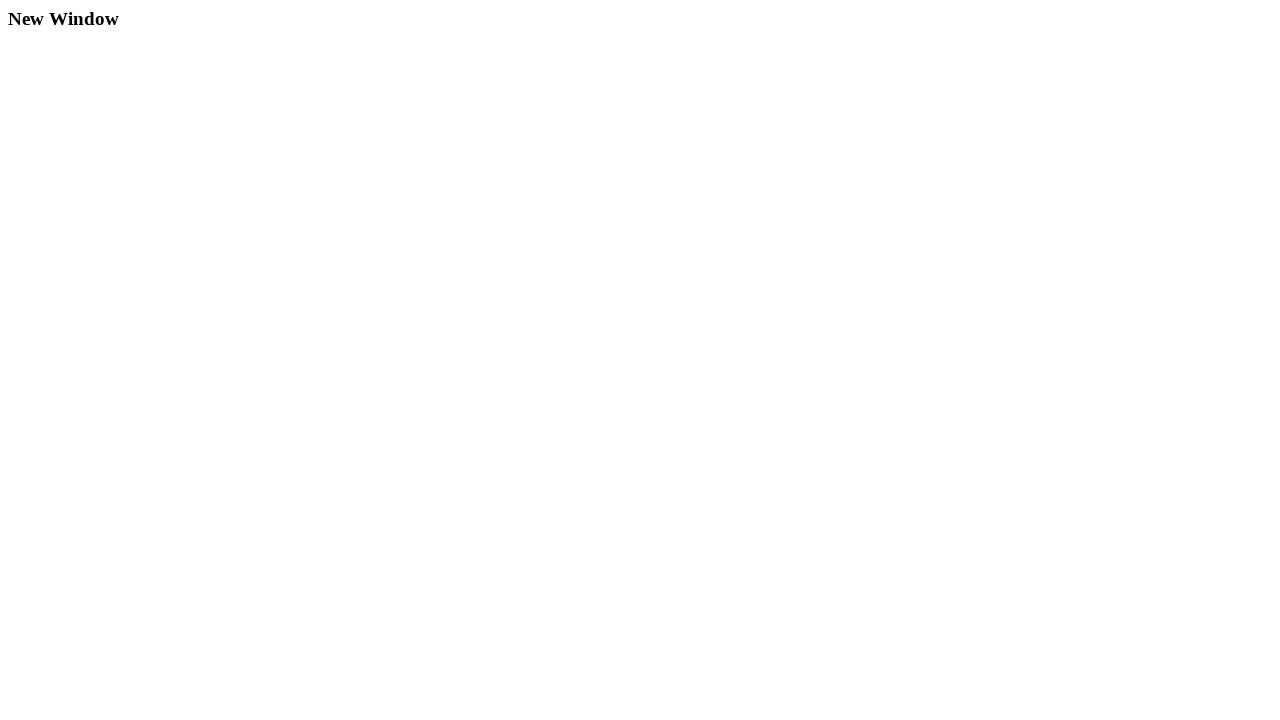

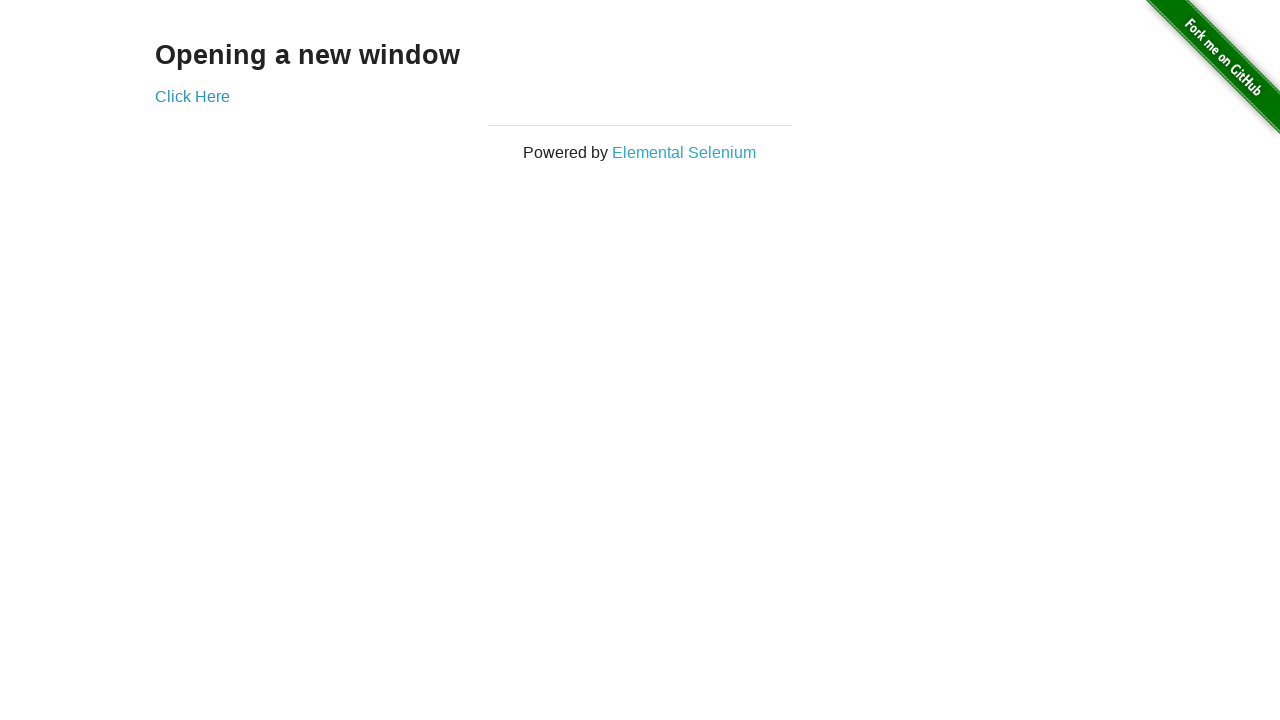